Tests the GreenKart application by searching for a product with a short name and verifying the product name is displayed correctly

Starting URL: https://rahulshettyacademy.com/seleniumPractise/#/

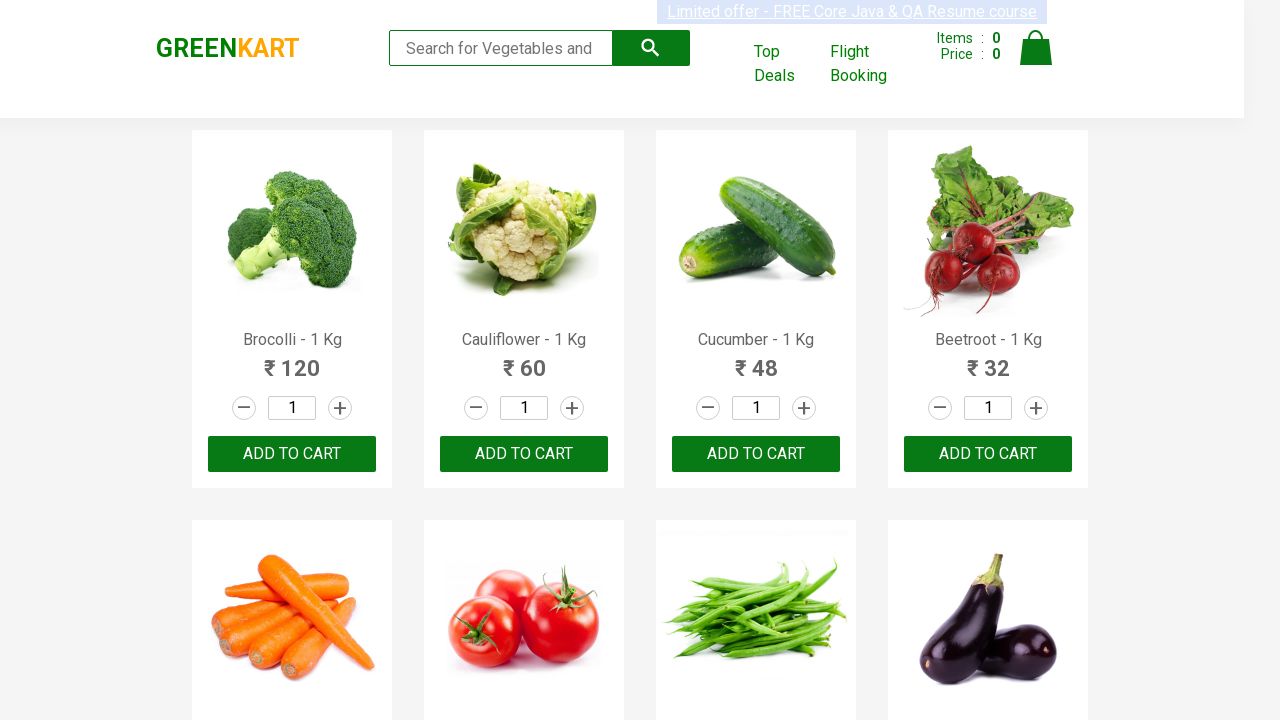

Filled search field with 'tom' on .search-keyword
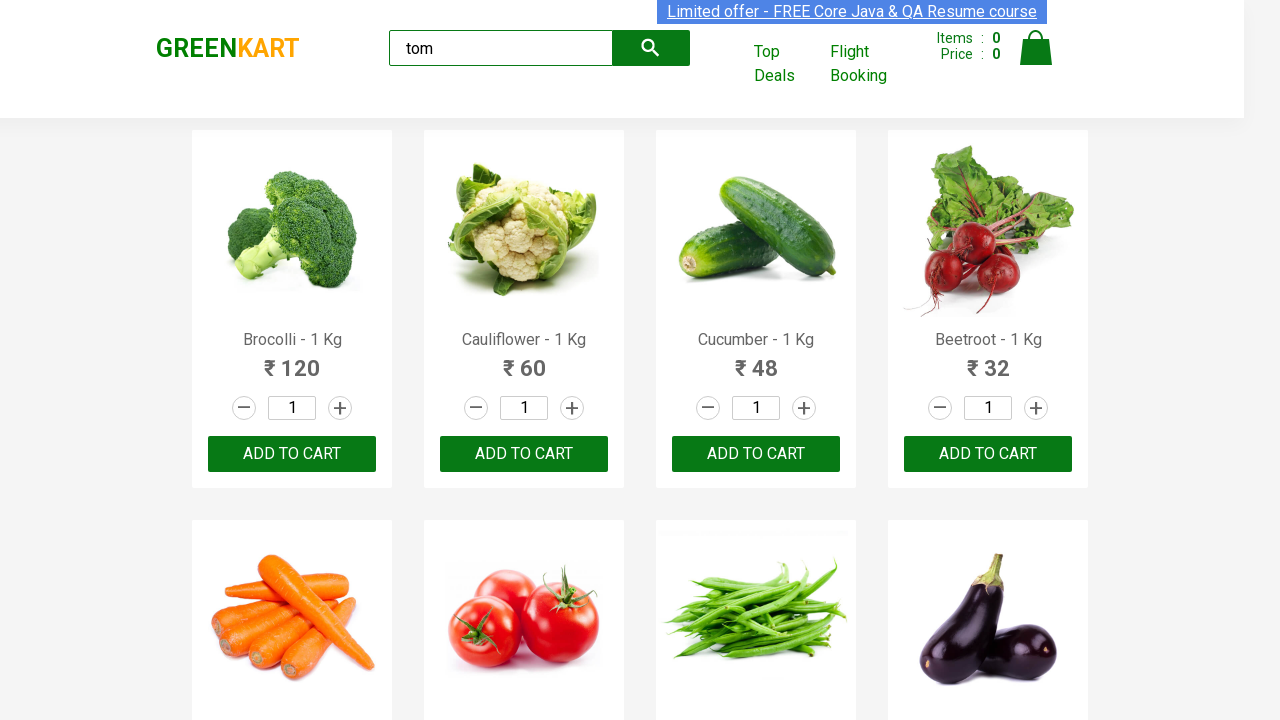

Search results loaded and product name is visible
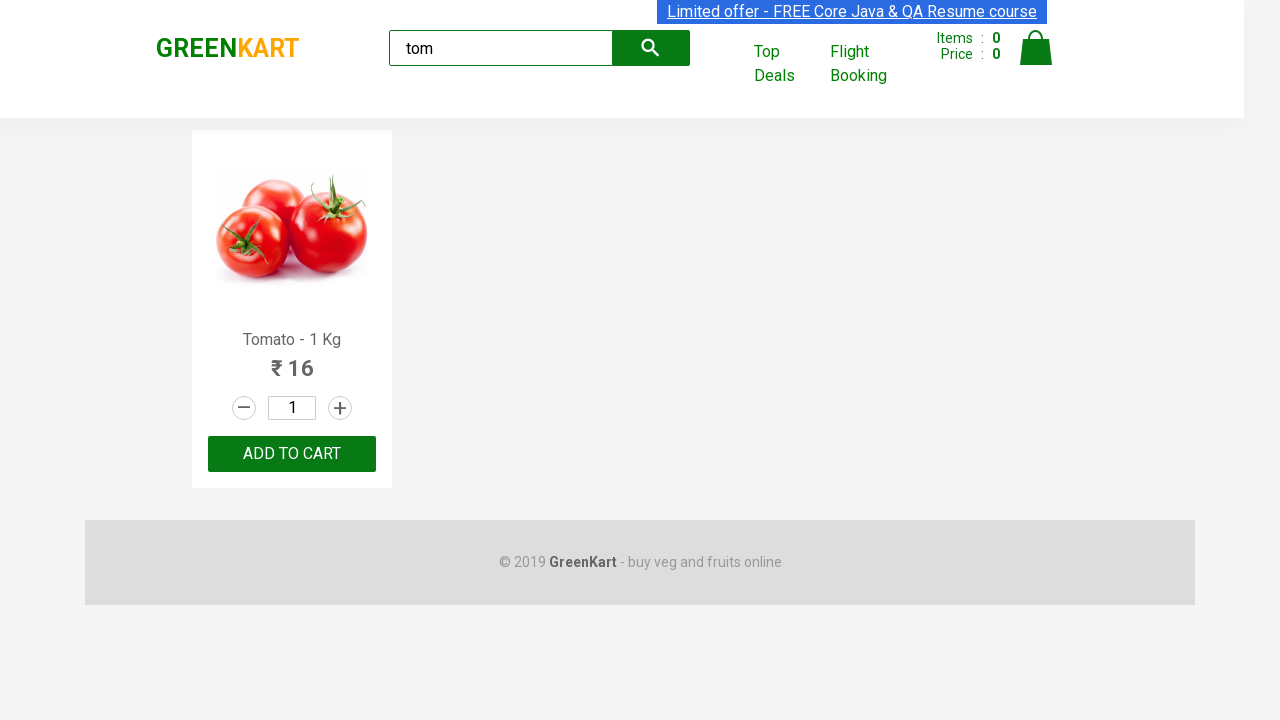

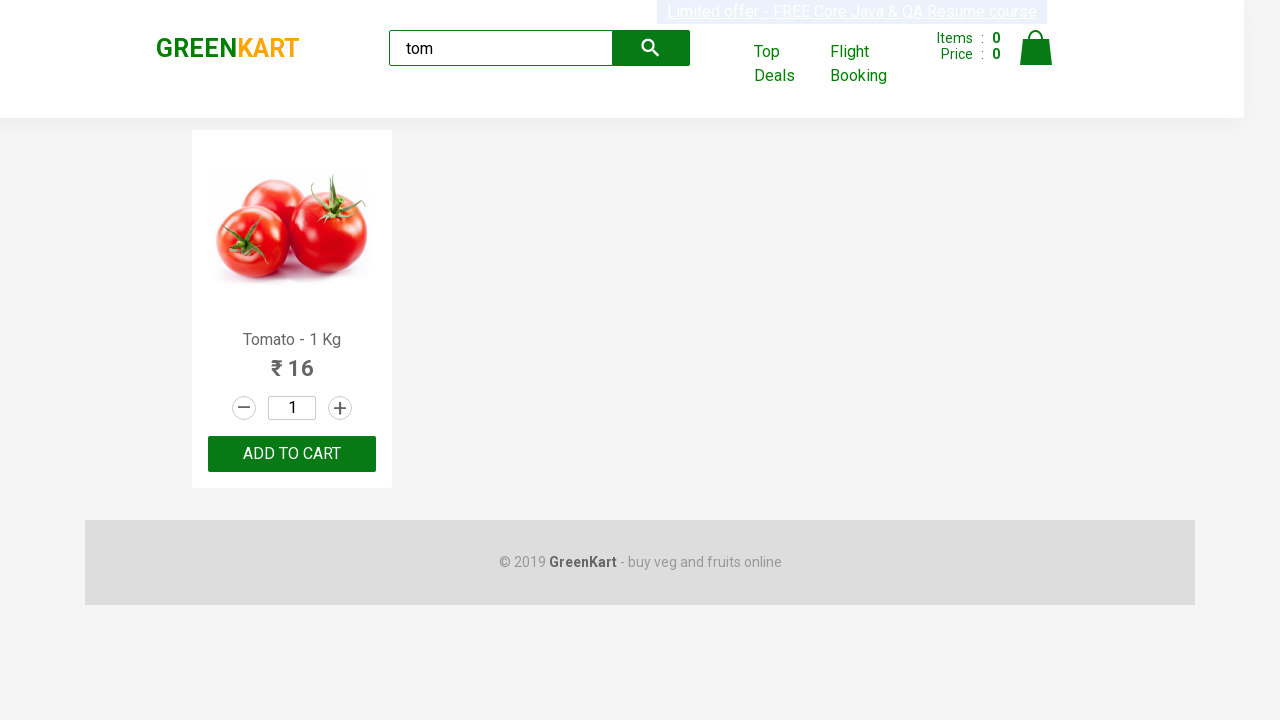